Tests FAQ accordion by clicking on the multiple scooters question and verifying the answer

Starting URL: https://qa-scooter.praktikum-services.ru/

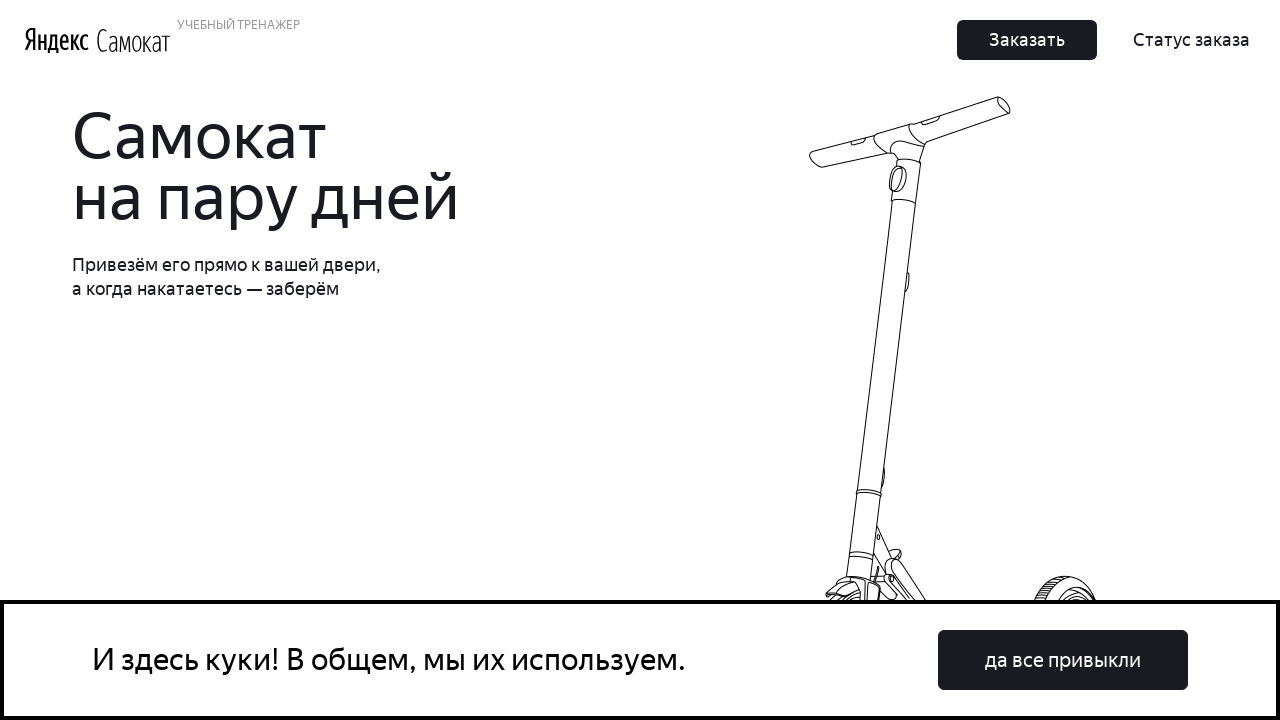

Scrolled to 'multiple scooters' FAQ question
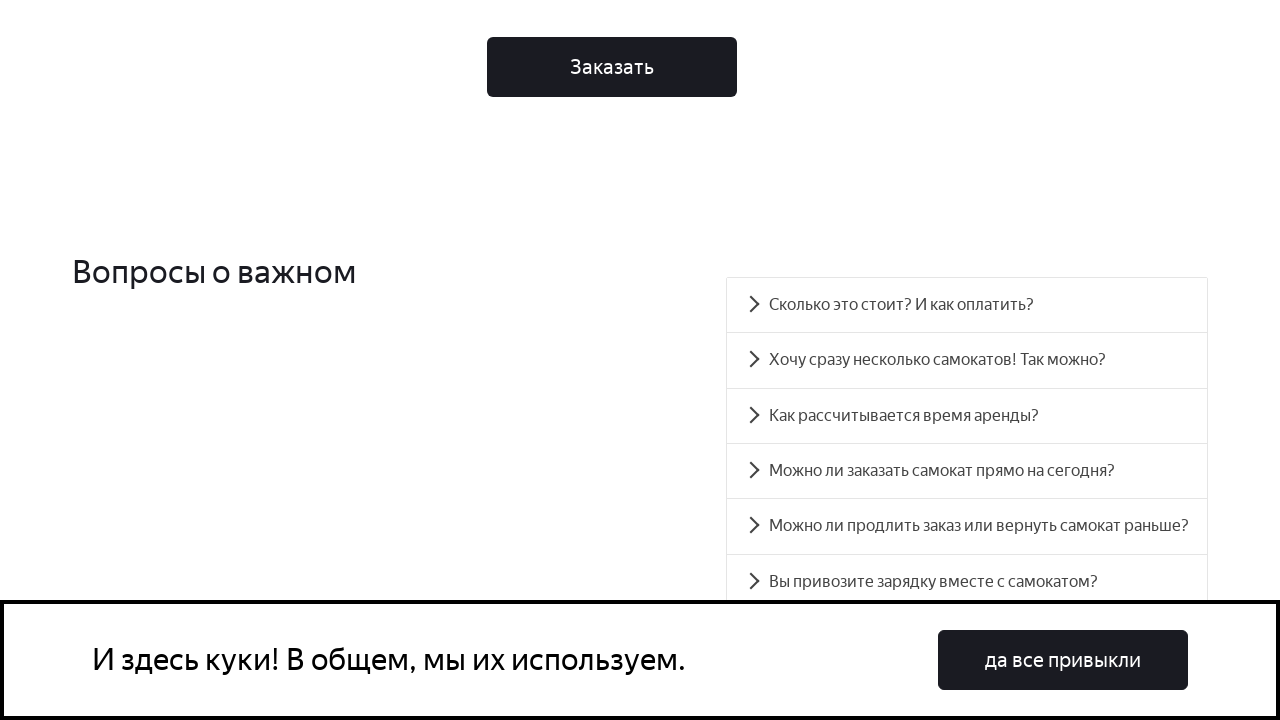

Clicked on 'multiple scooters' FAQ question at (967, 360) on text=Хочу сразу несколько самокатов! Так можно?
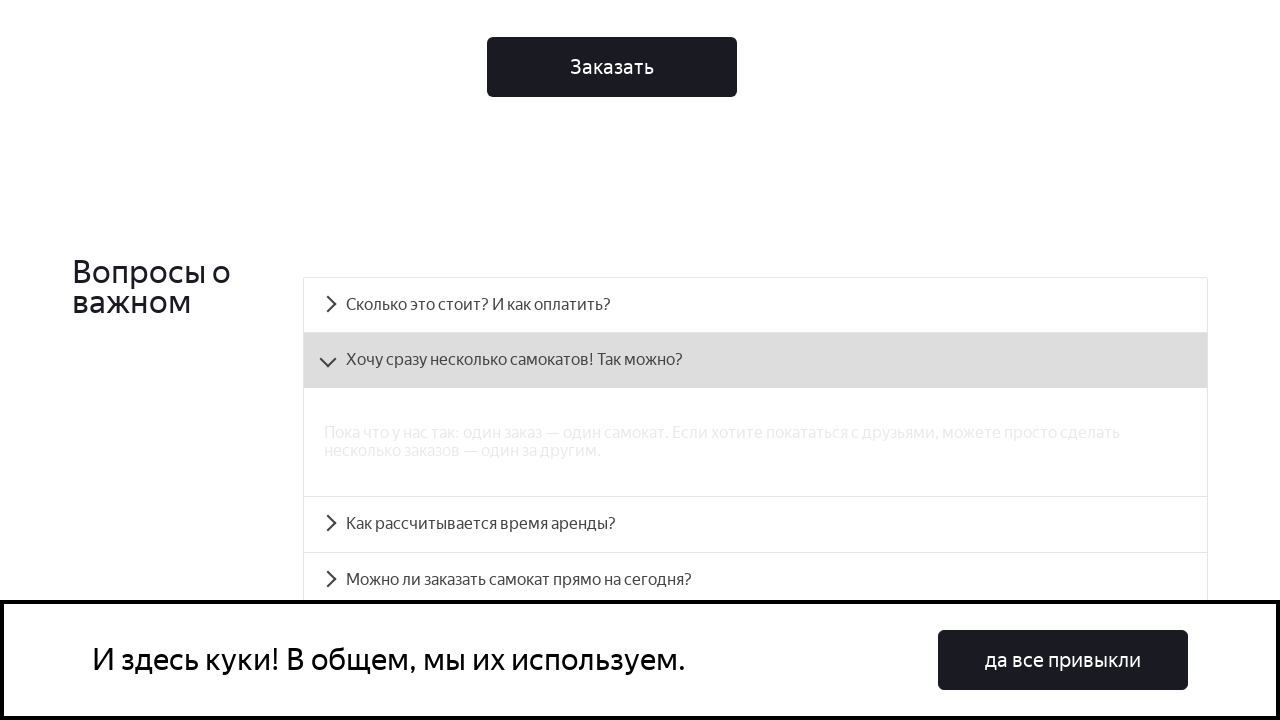

Verified FAQ answer is displayed: 'Пока что у нас так: один заказ — один самокат.'
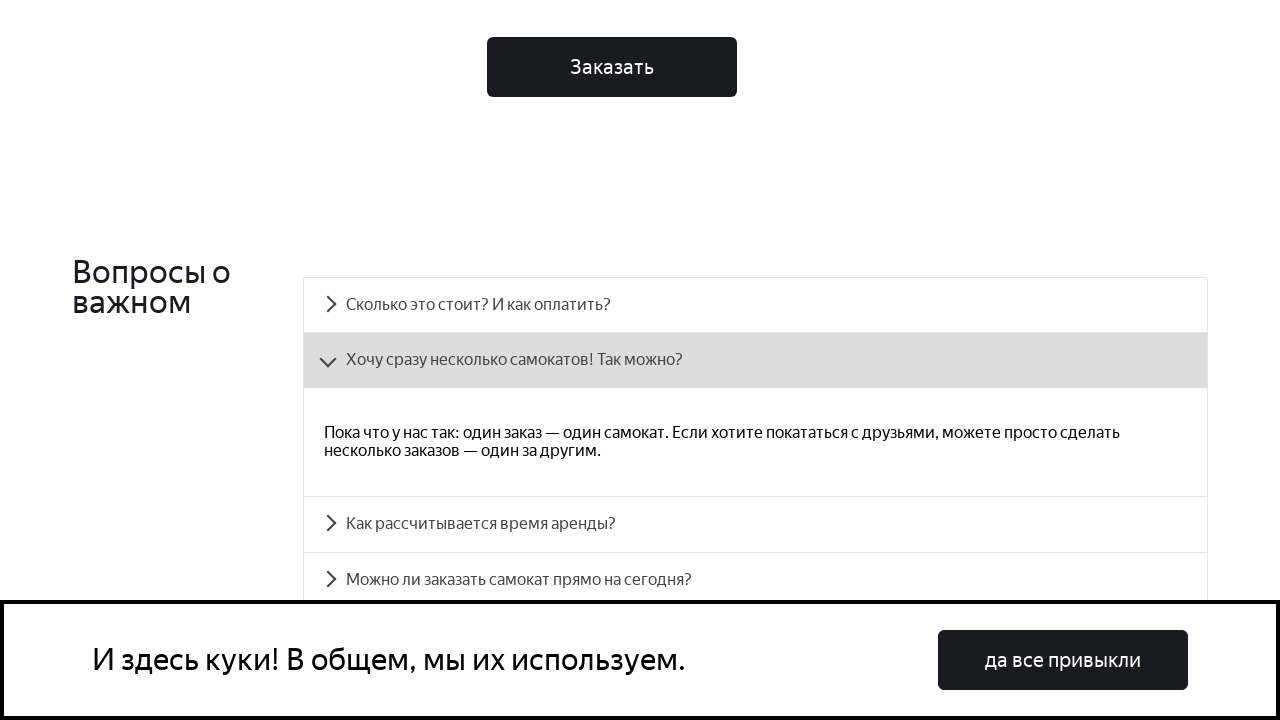

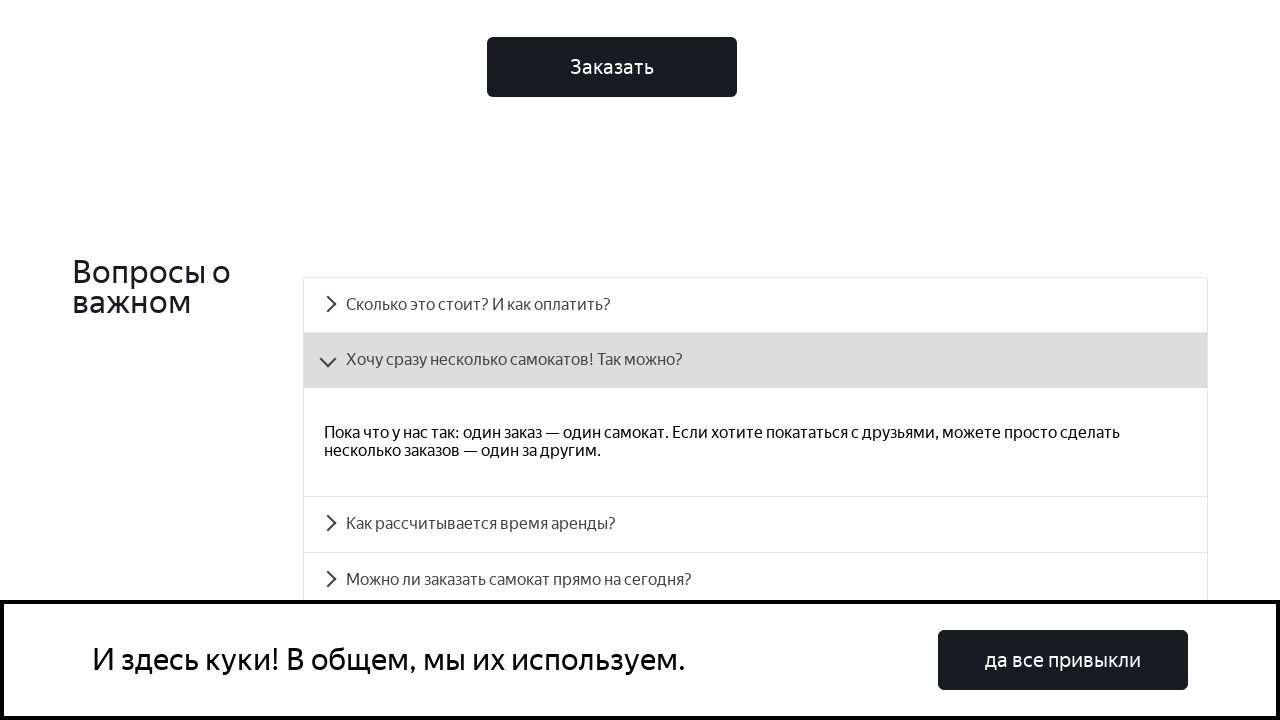